Tests a wait functionality by clicking a verify button and checking that a successful message appears

Starting URL: http://suninjuly.github.io/wait1.html

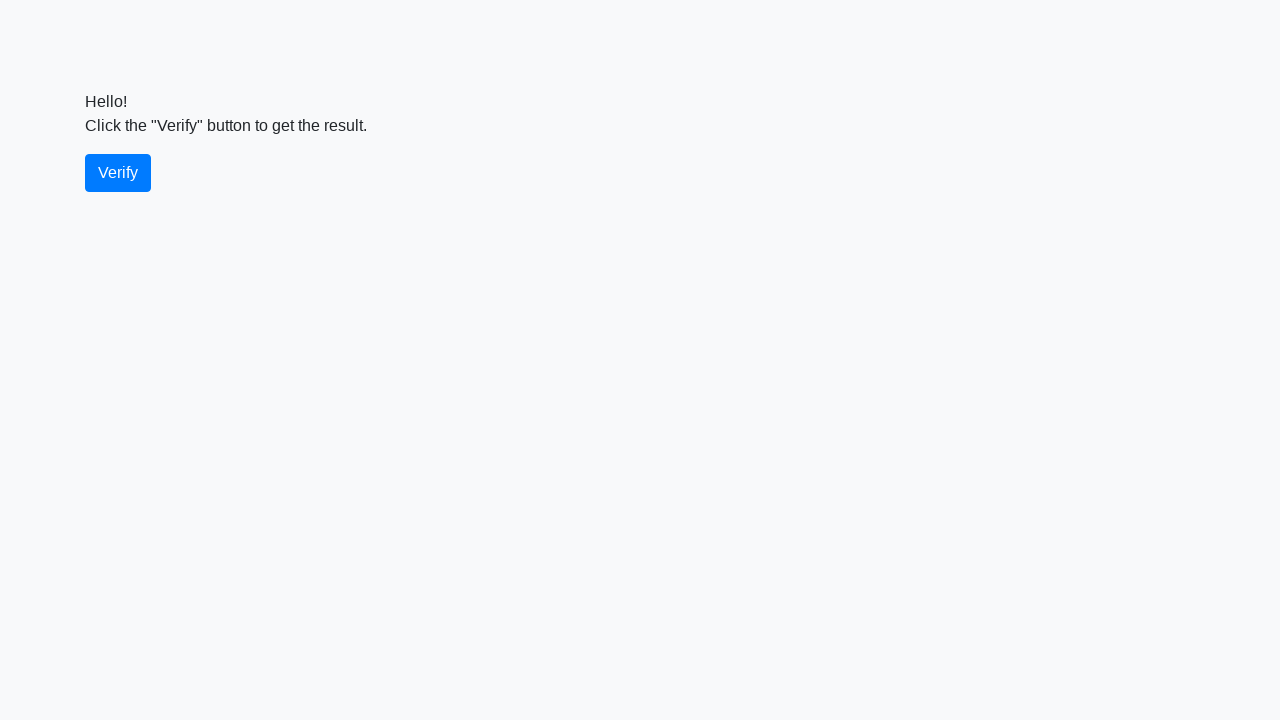

Clicked the verify button at (118, 173) on #verify
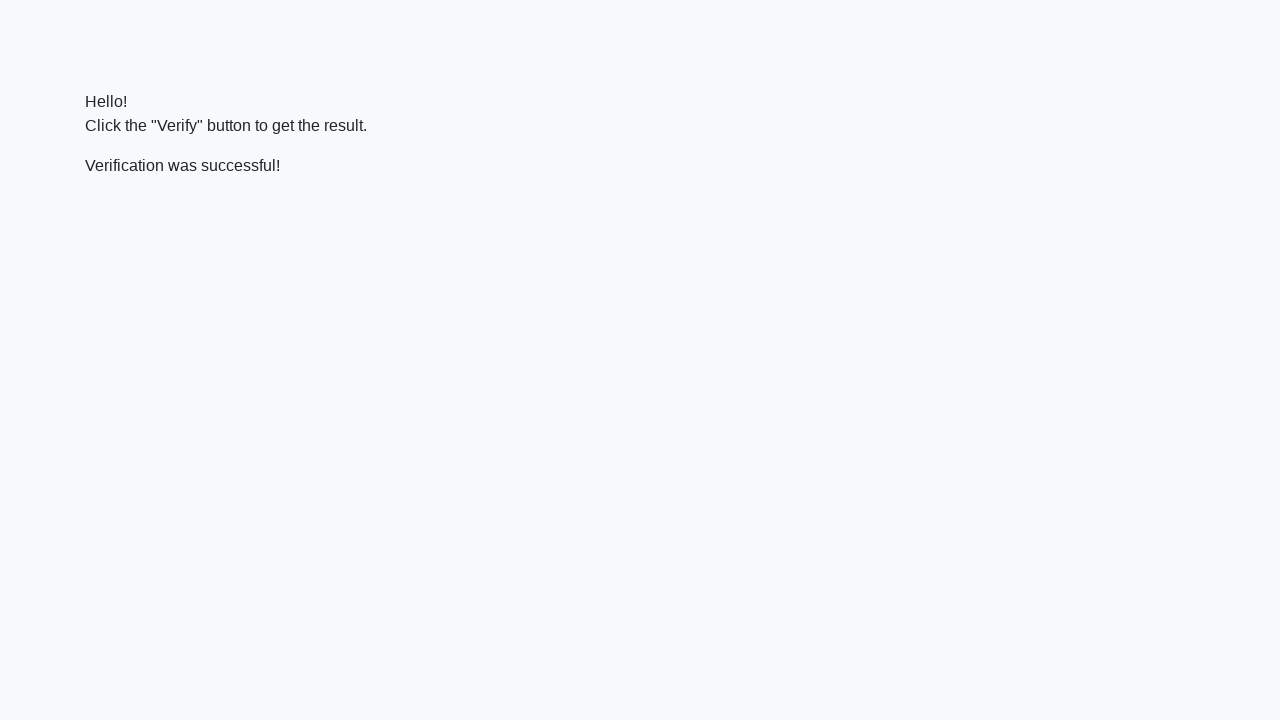

Success message element appeared
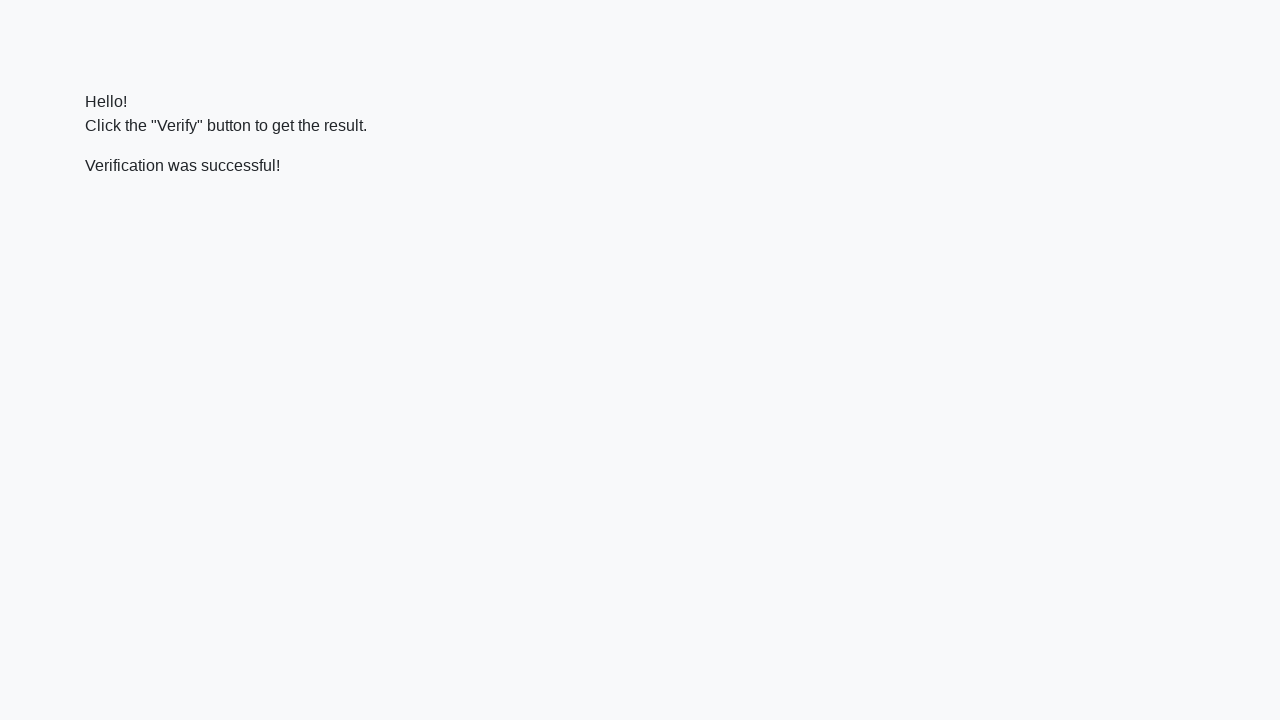

Located the success message element
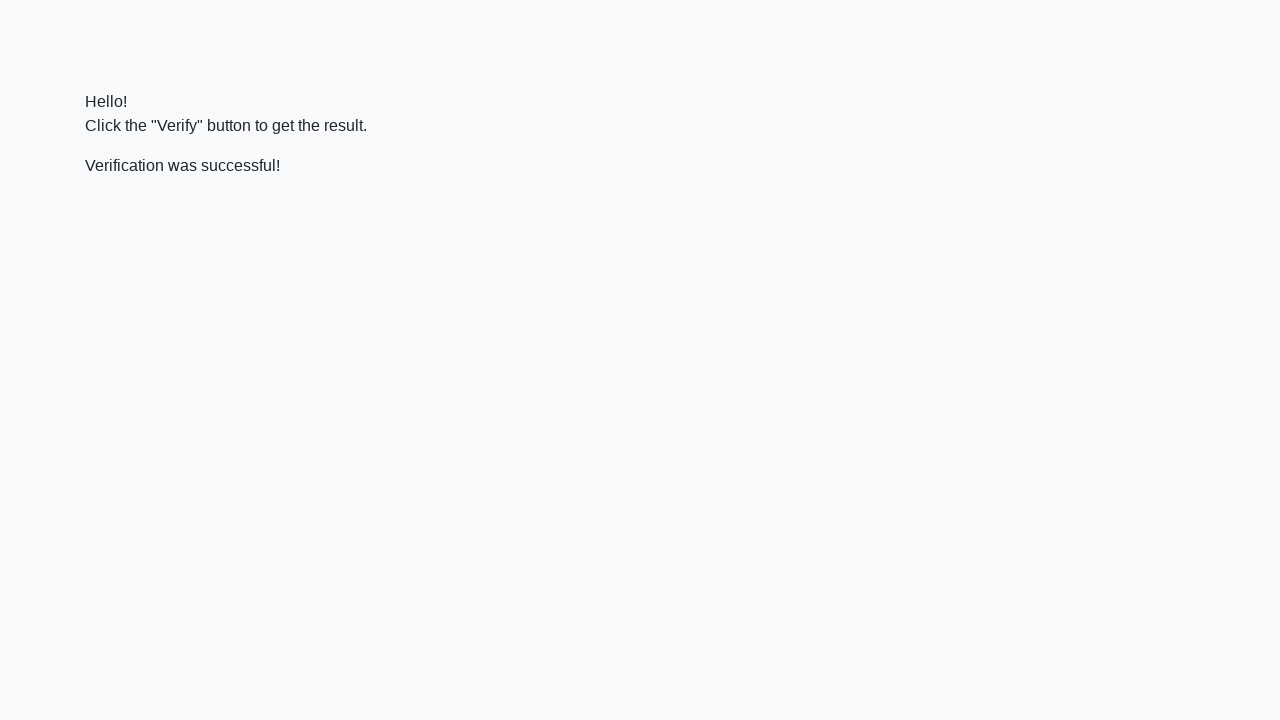

Verified that success message contains 'successful'
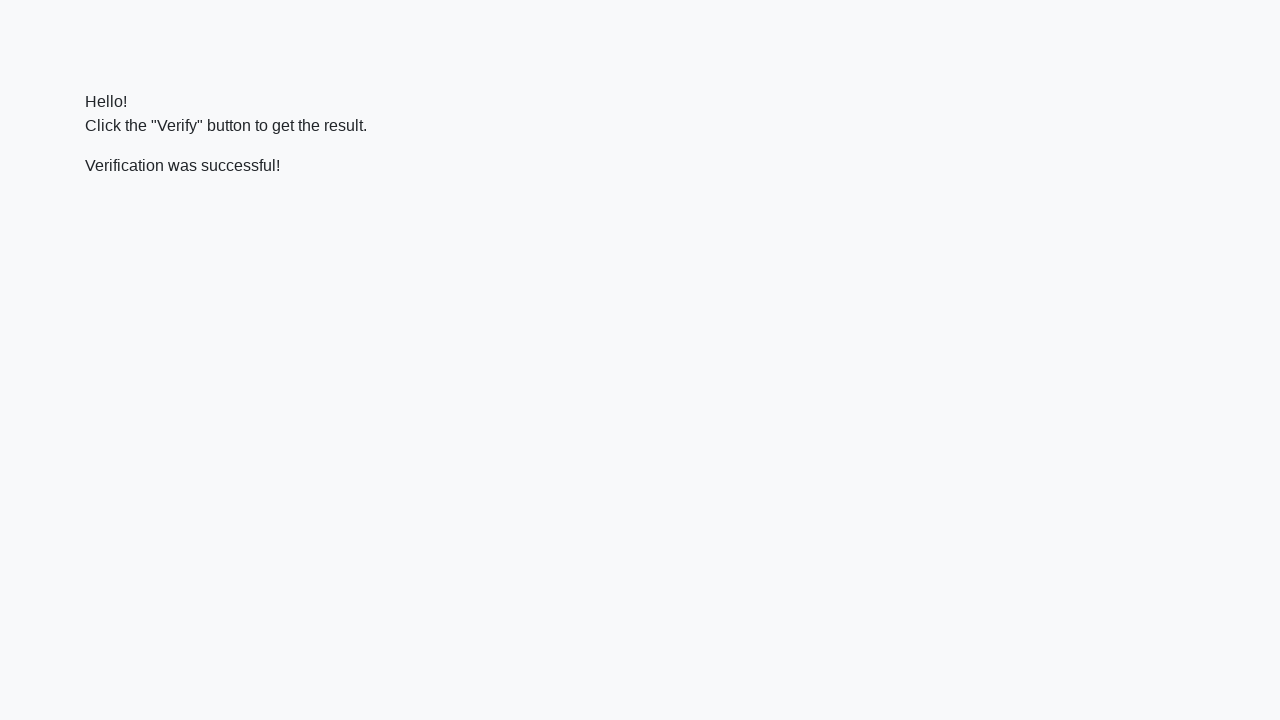

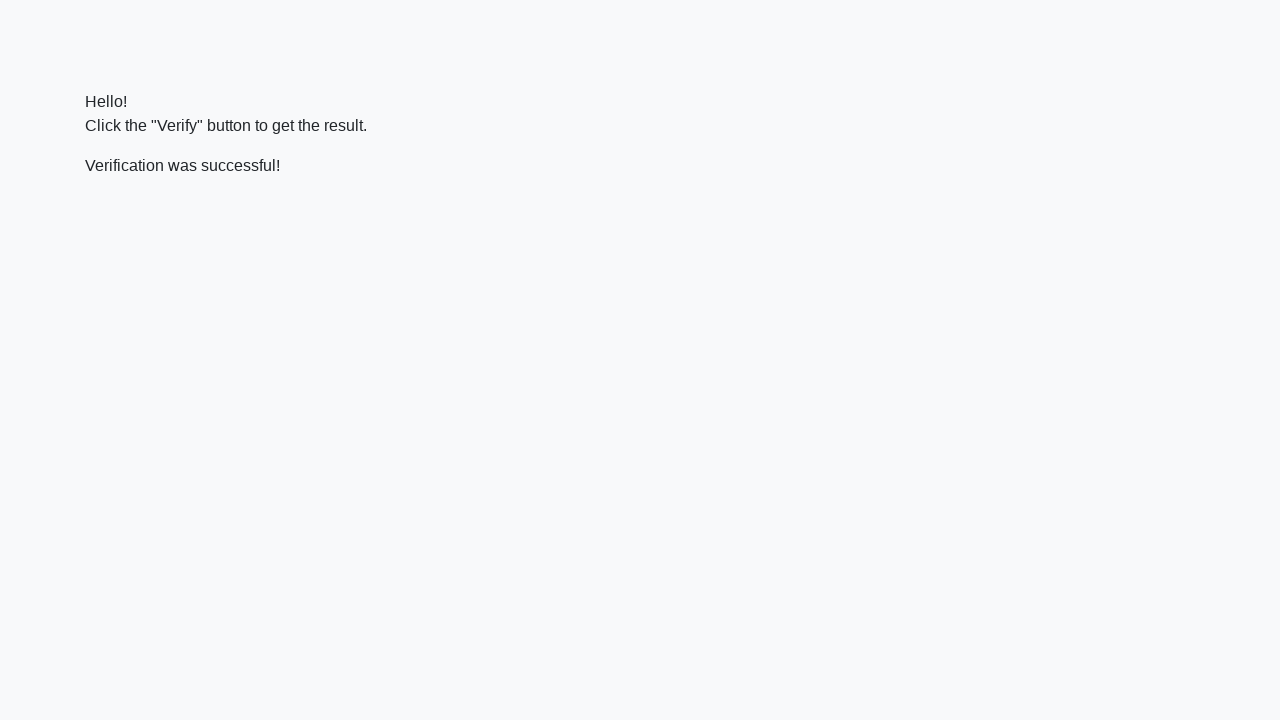